Tests toggle button functionality by clicking all toggle switches on the page to turn them on

Starting URL: https://demoapps.qspiders.com/ui/toggle?sublist=0

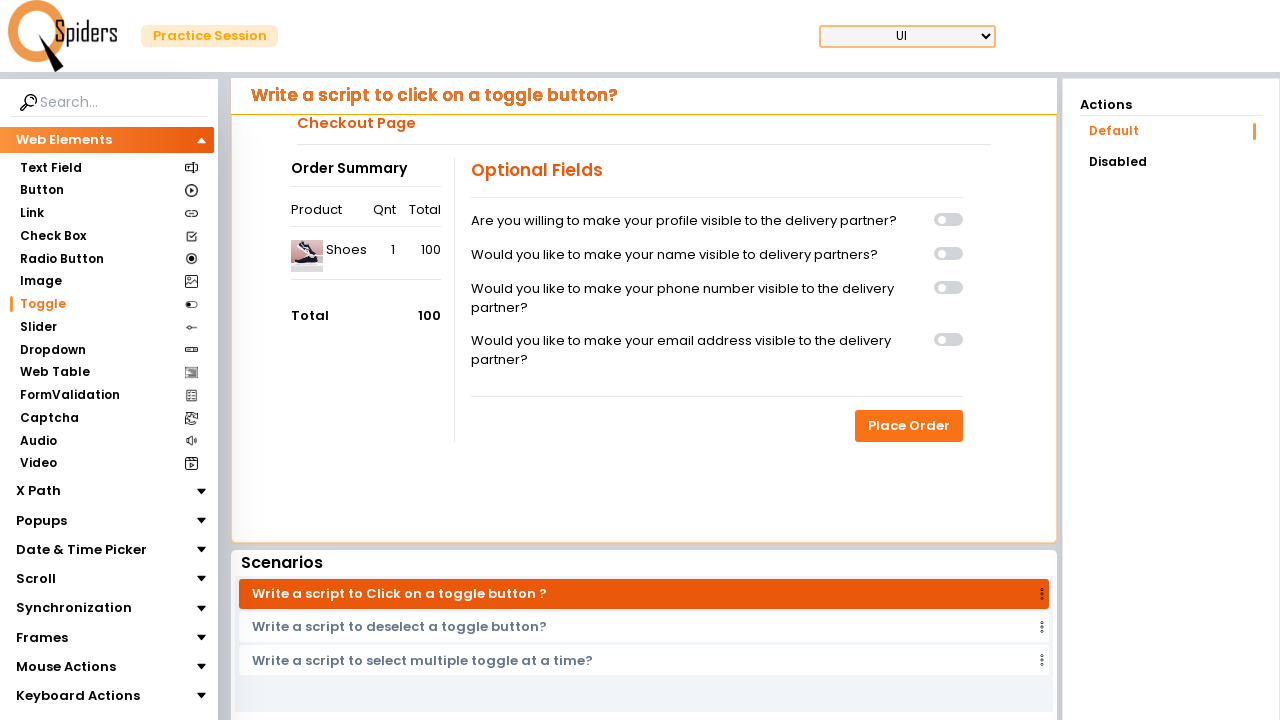

Waited for toggle buttons to be present on the page
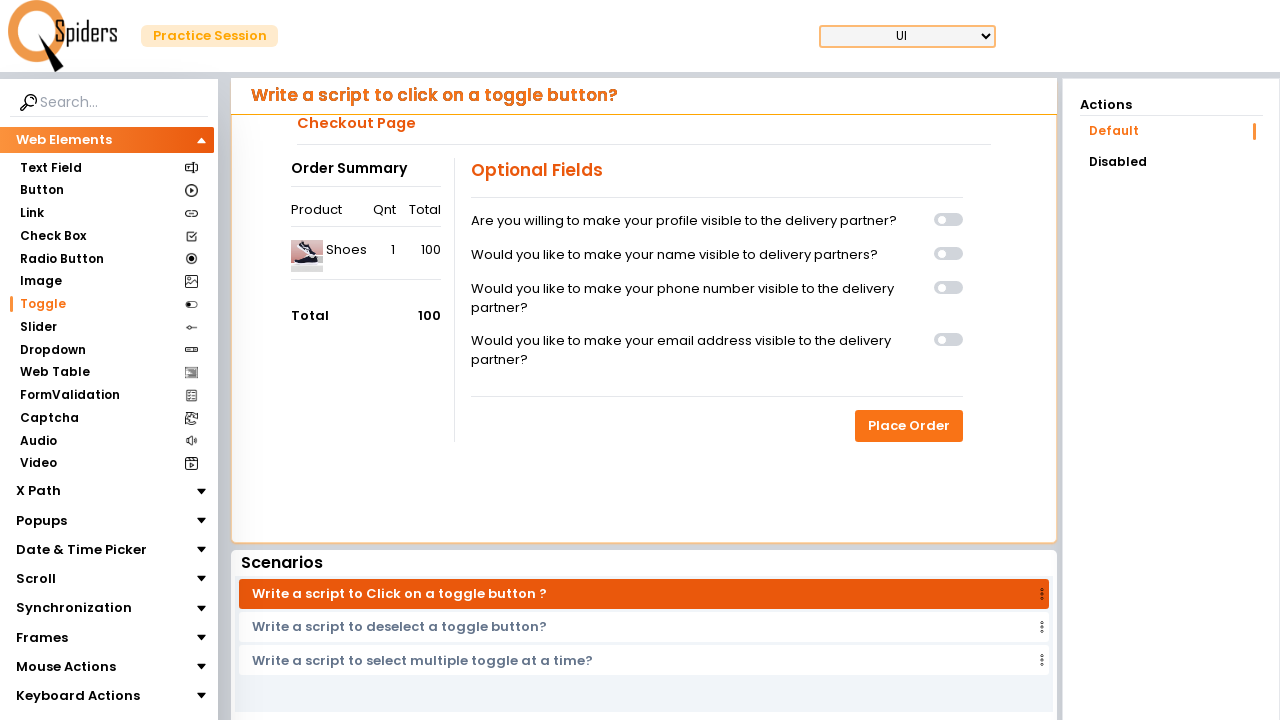

Found 4 toggle buttons with gray background (off state)
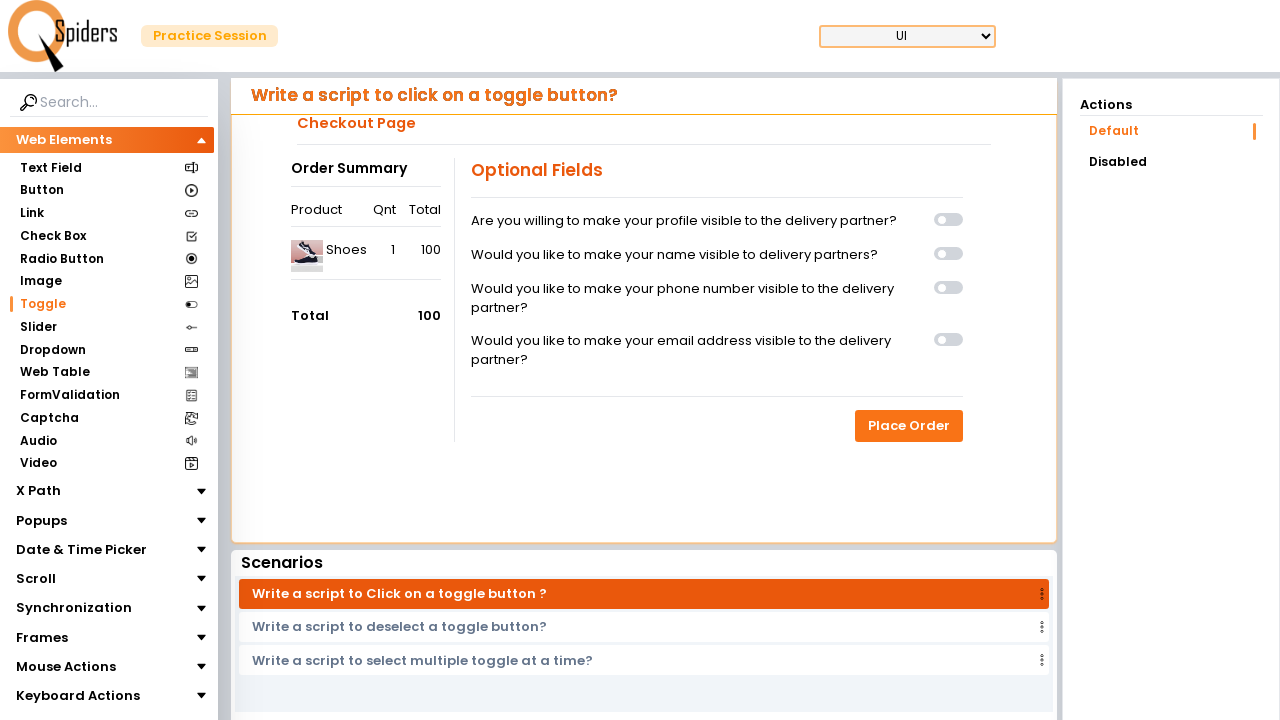

Clicked toggle button 1 to turn it on at (949, 219) on span[class*='relative bg-gray'] >> nth=0
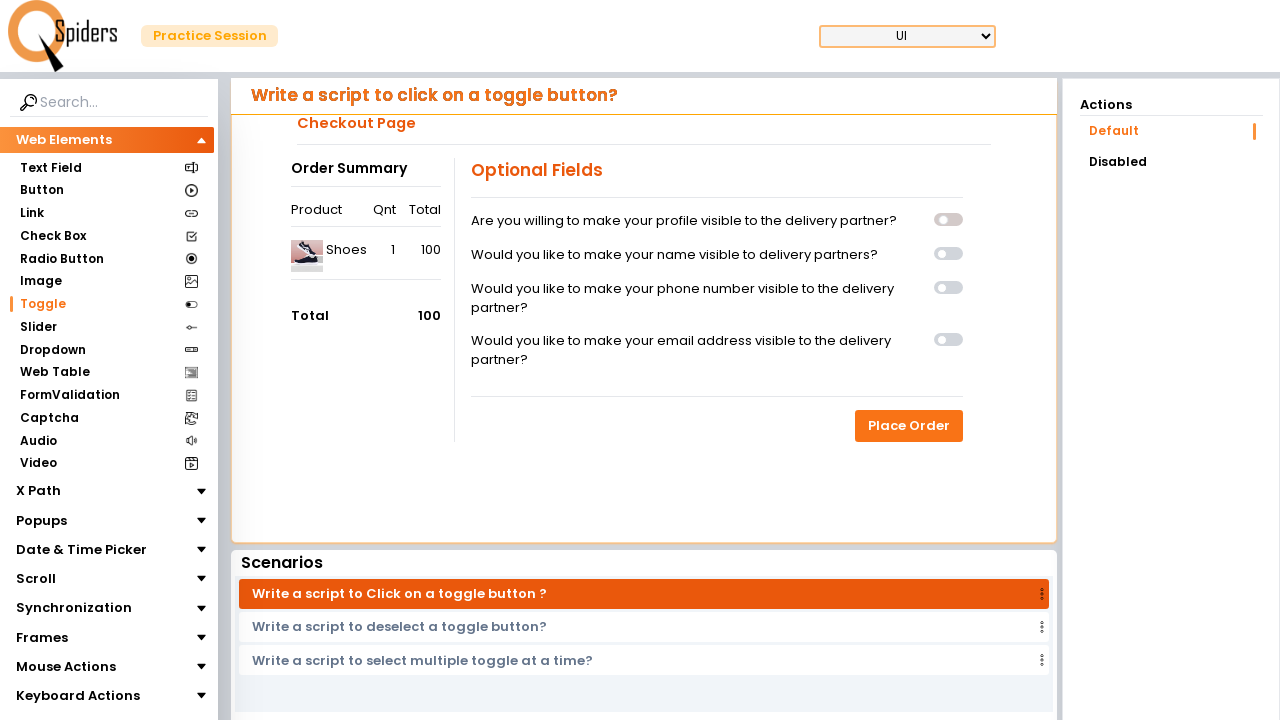

Clicked toggle button 2 to turn it on at (949, 253) on span[class*='relative bg-gray'] >> nth=0
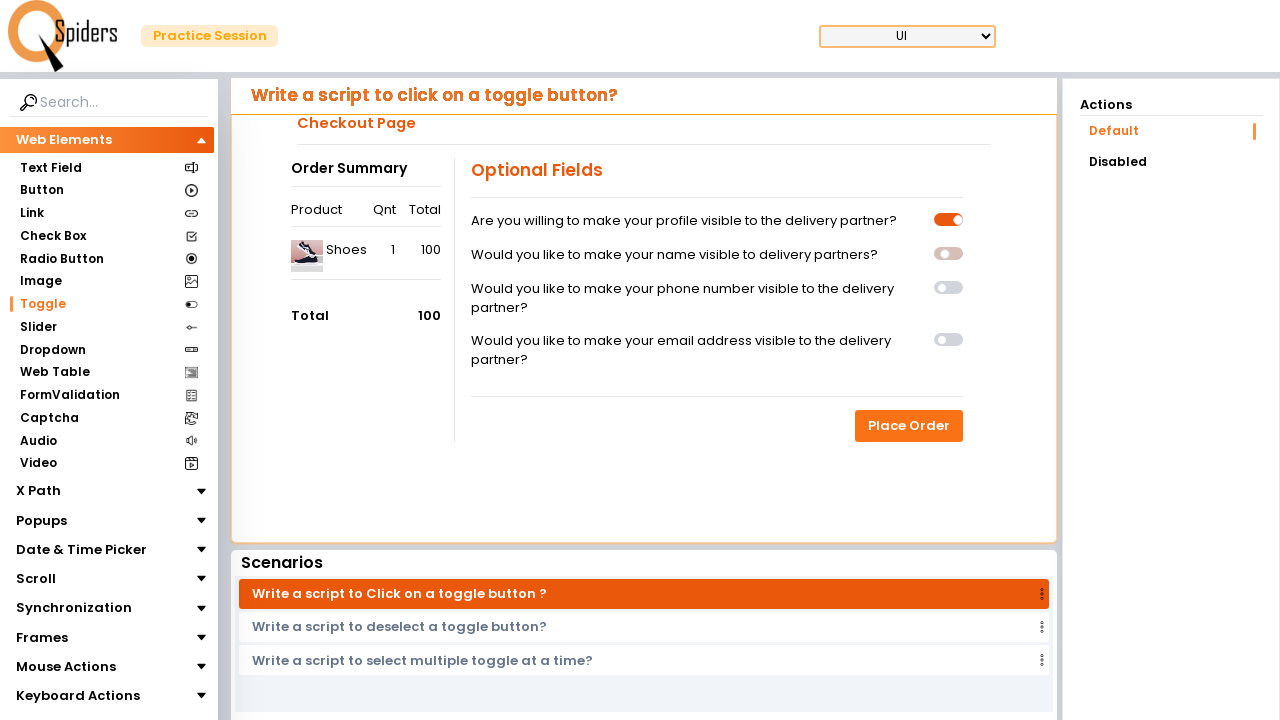

Clicked toggle button 3 to turn it on at (949, 287) on span[class*='relative bg-gray'] >> nth=0
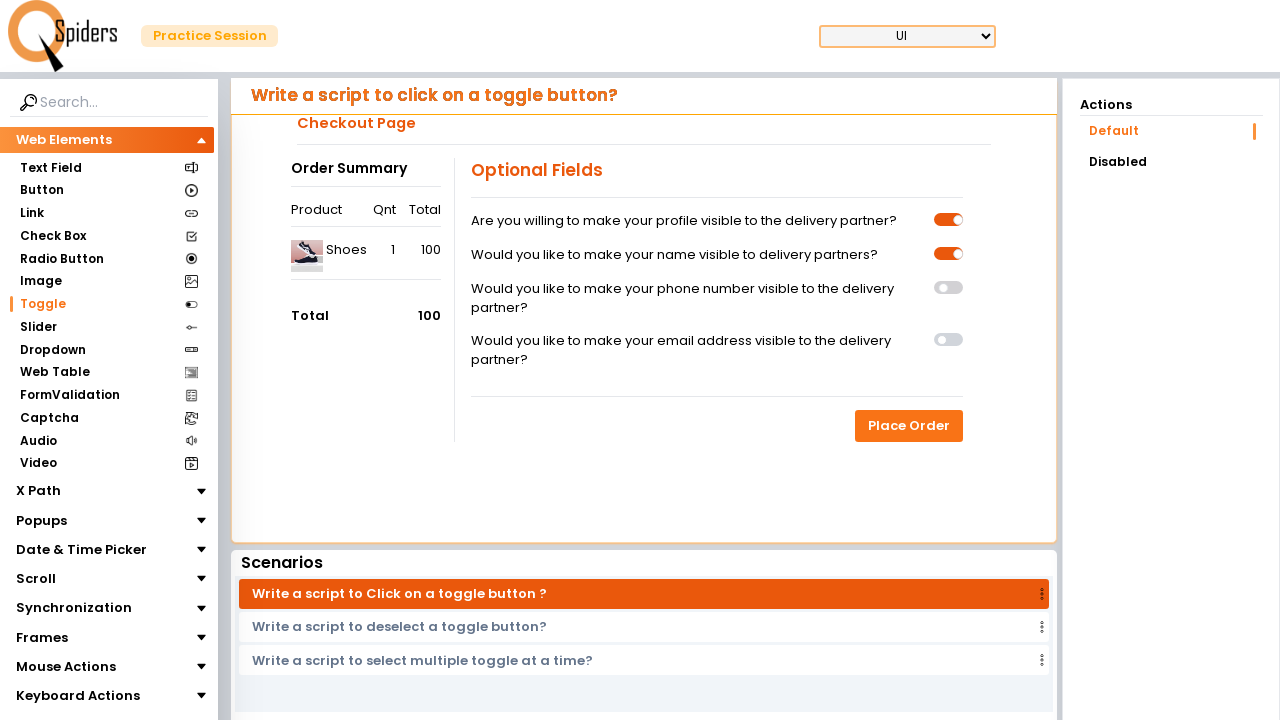

Clicked toggle button 4 to turn it on at (949, 339) on span[class*='relative bg-gray'] >> nth=0
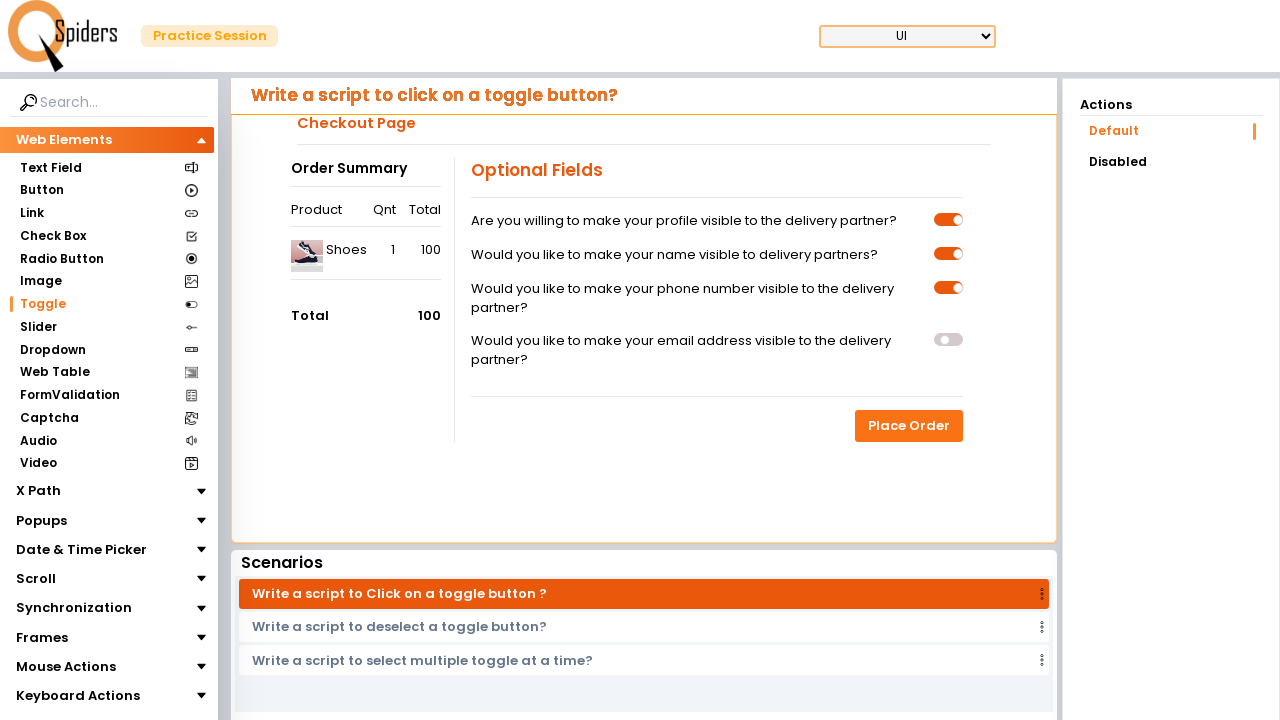

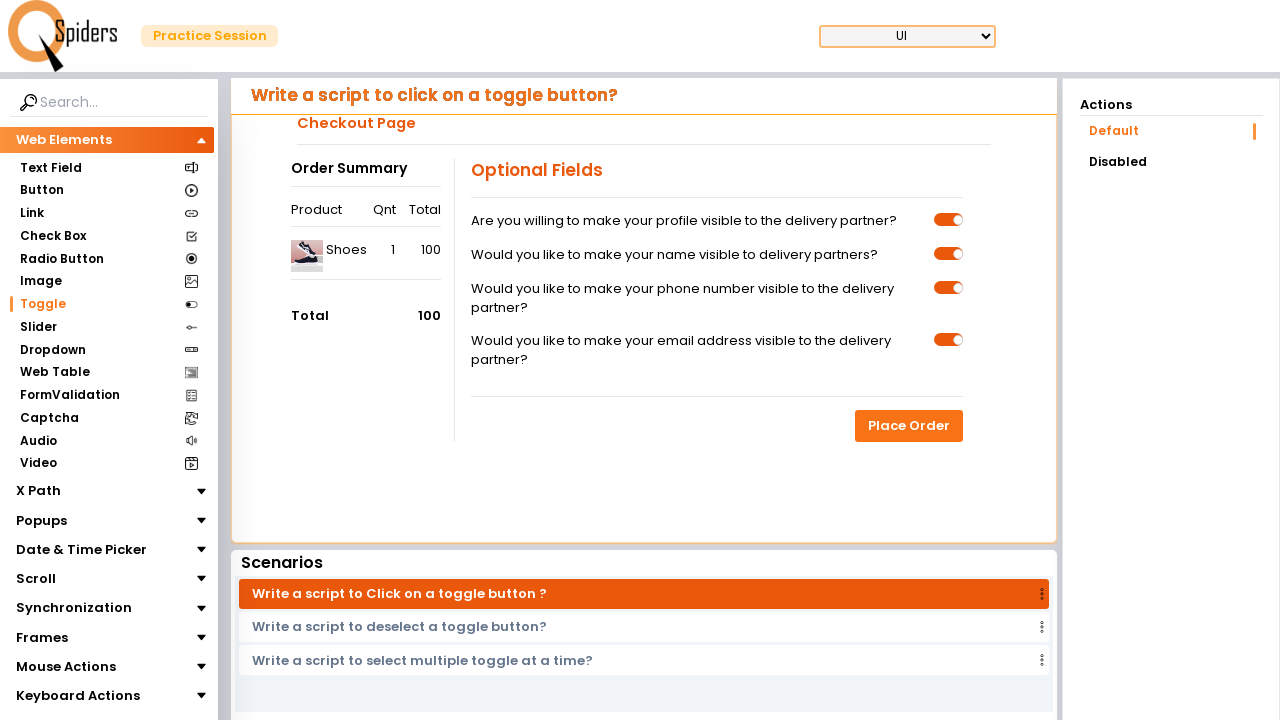